Maximizes the browser window

Starting URL: https://duckduckgo.com/?

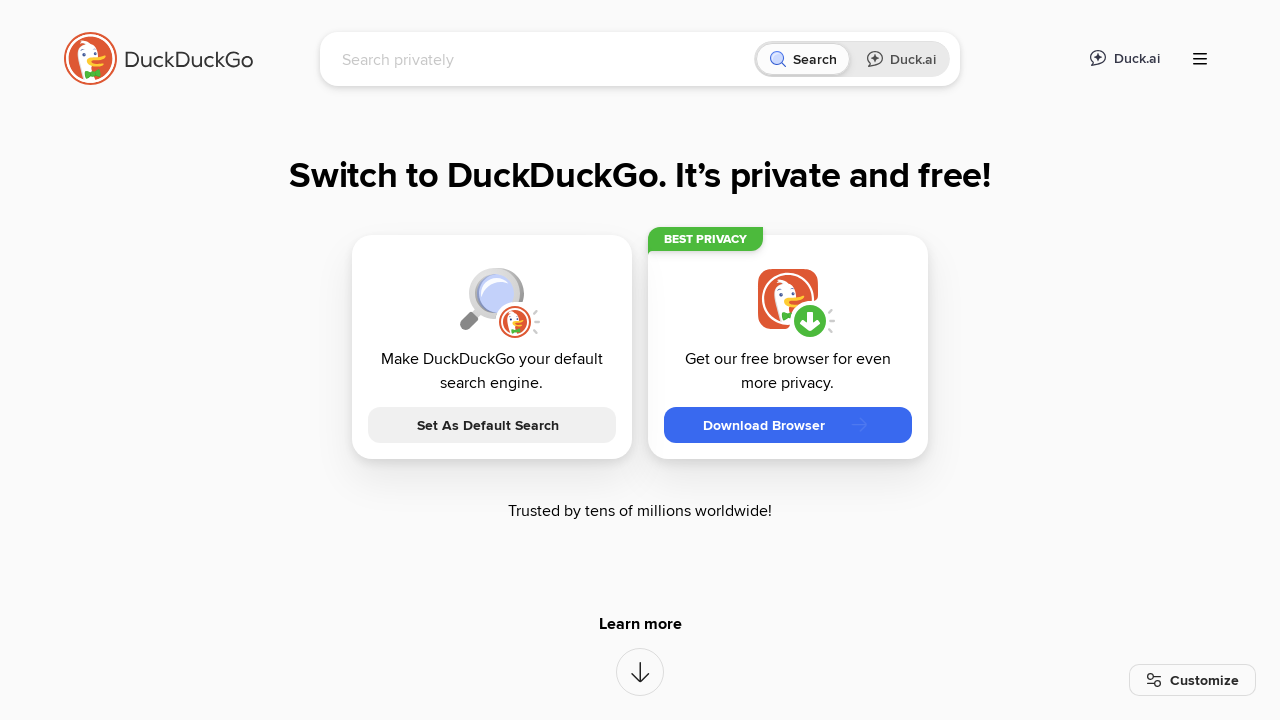

Set viewport size to 1920x1080 to maximize browser window
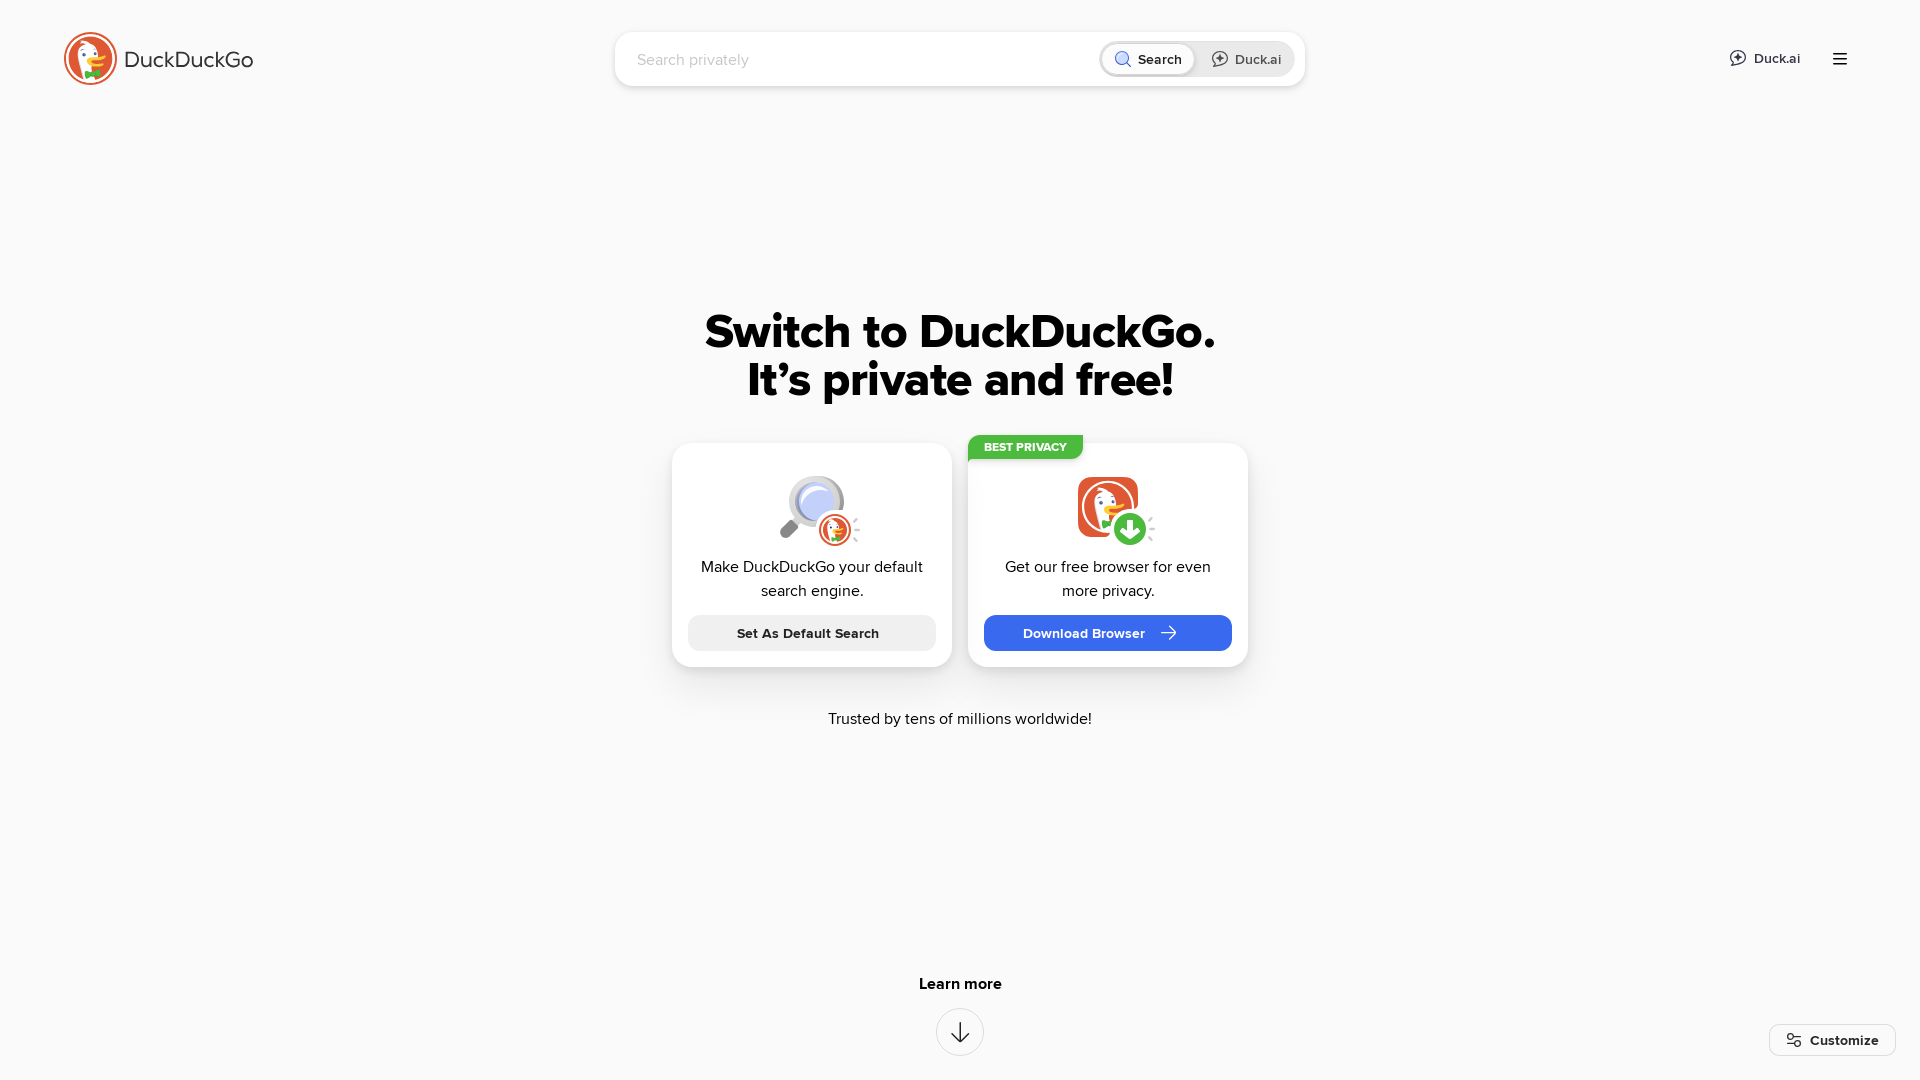

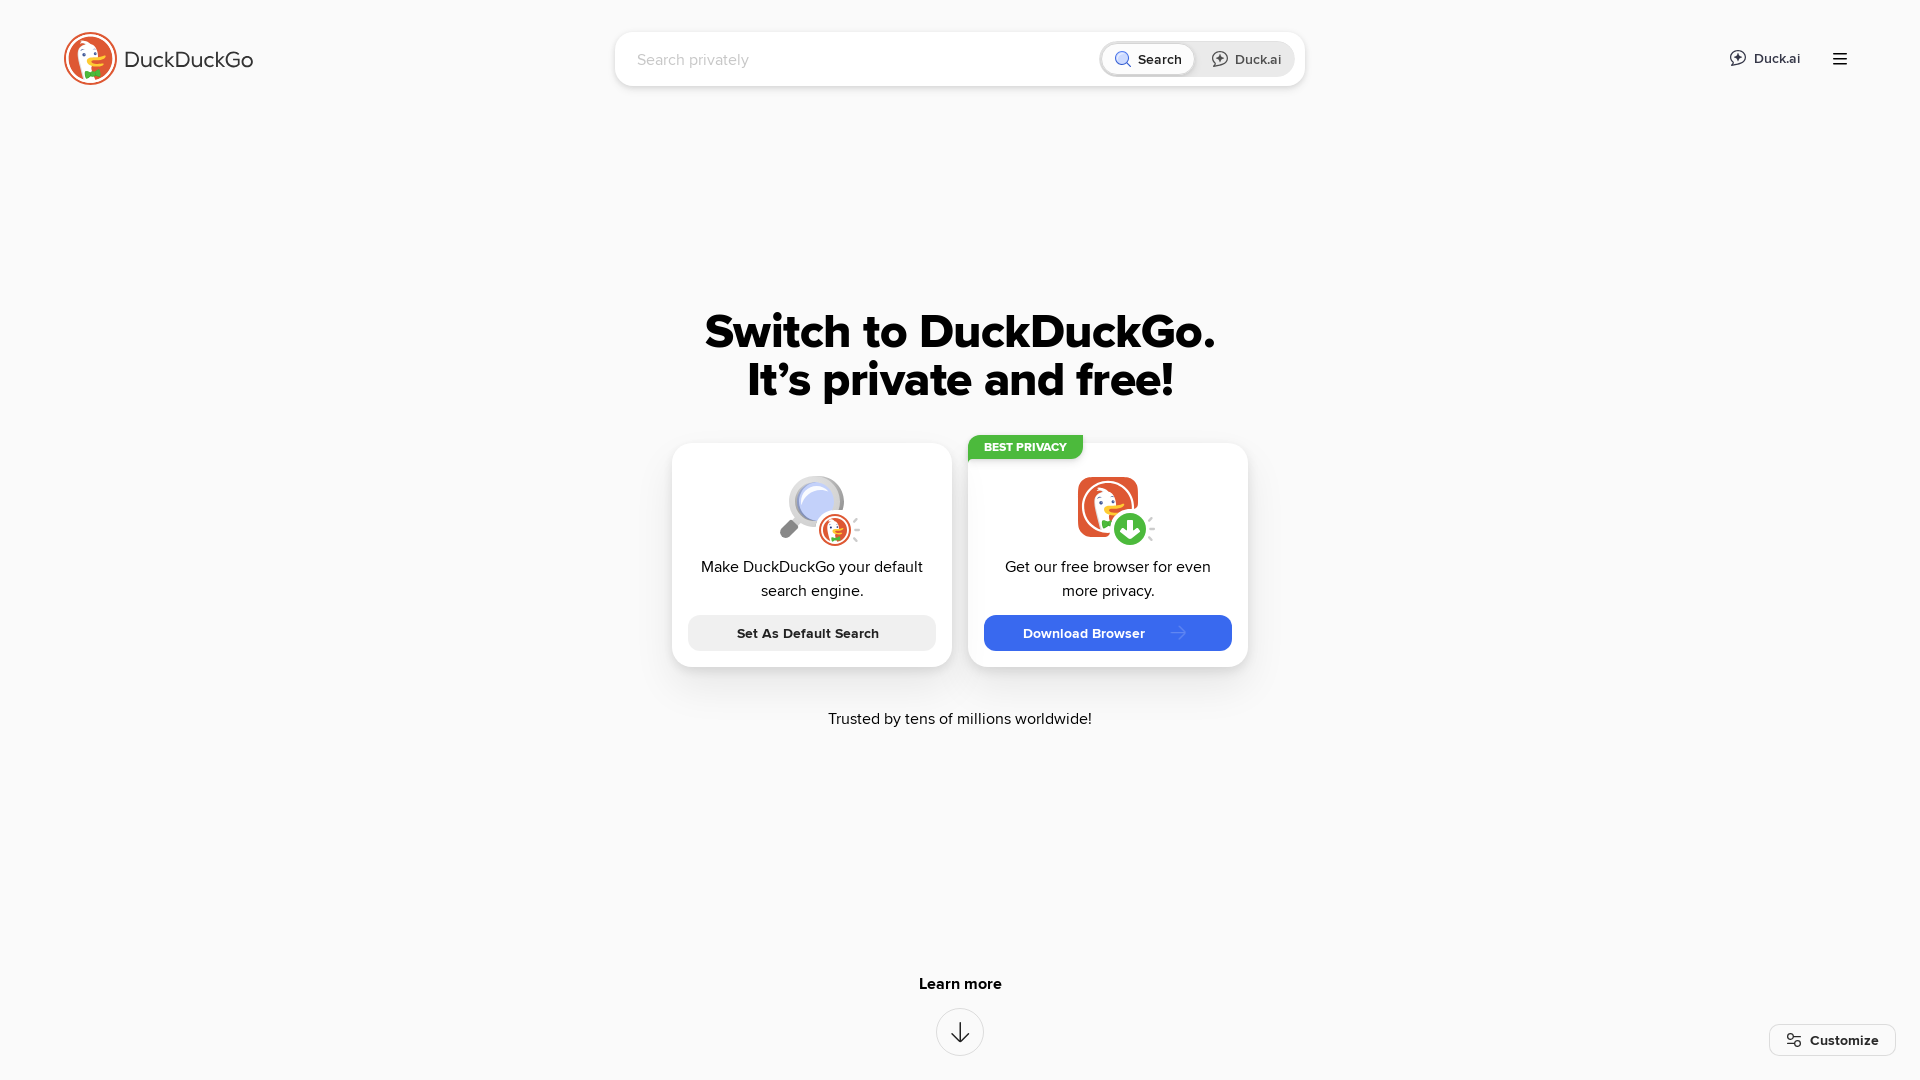